Tests drag and drop functionality by dragging element 'box A' onto element 'box B'

Starting URL: https://crossbrowsertesting.github.io/drag-and-drop

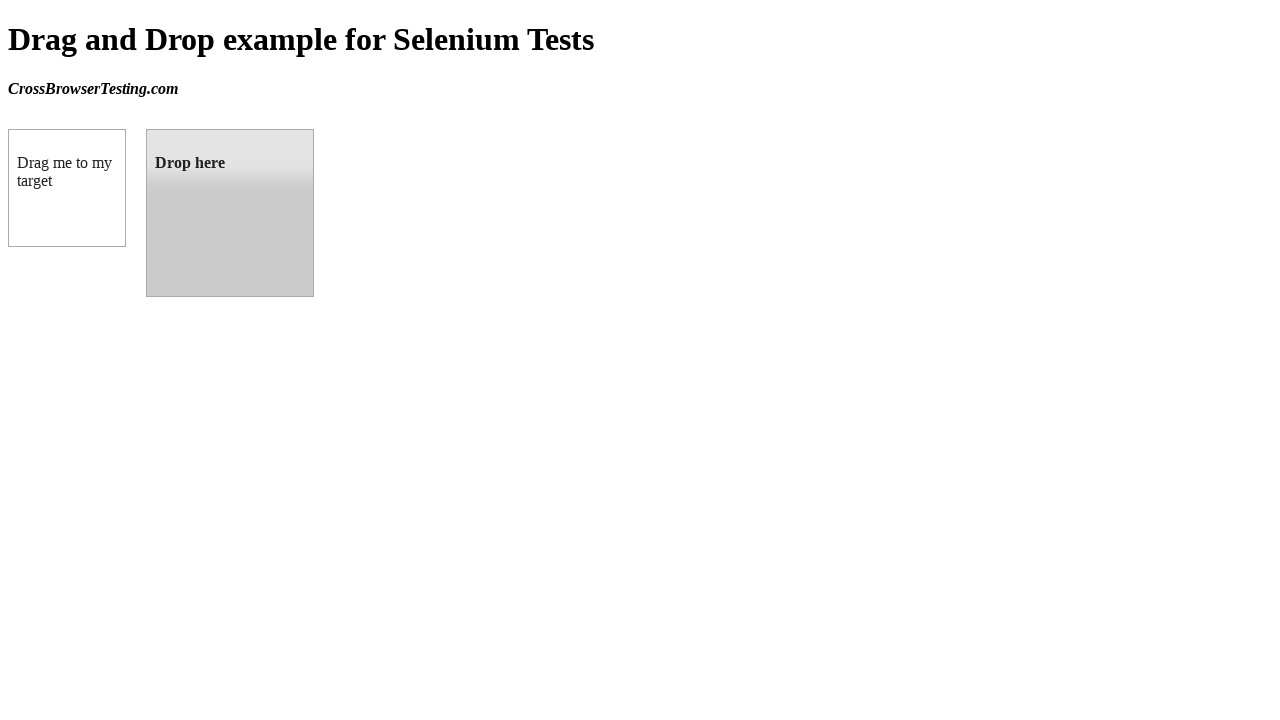

Located box A (draggable element)
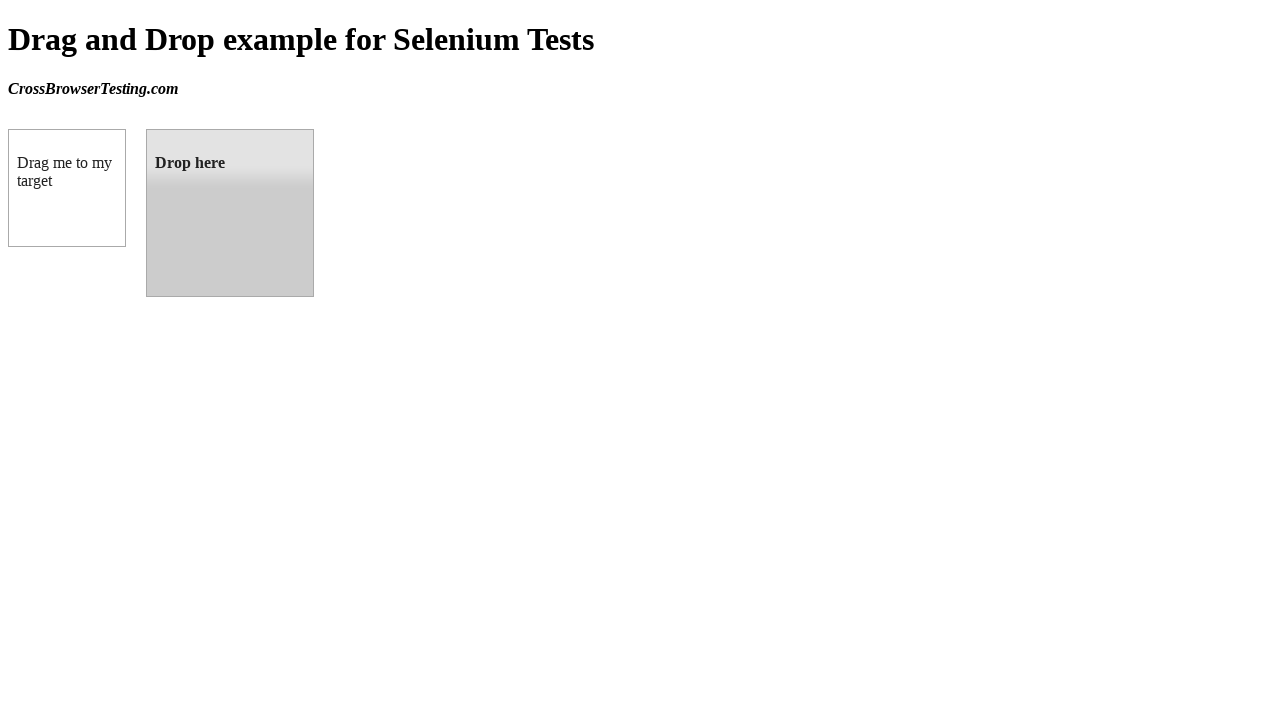

Located box B (droppable element)
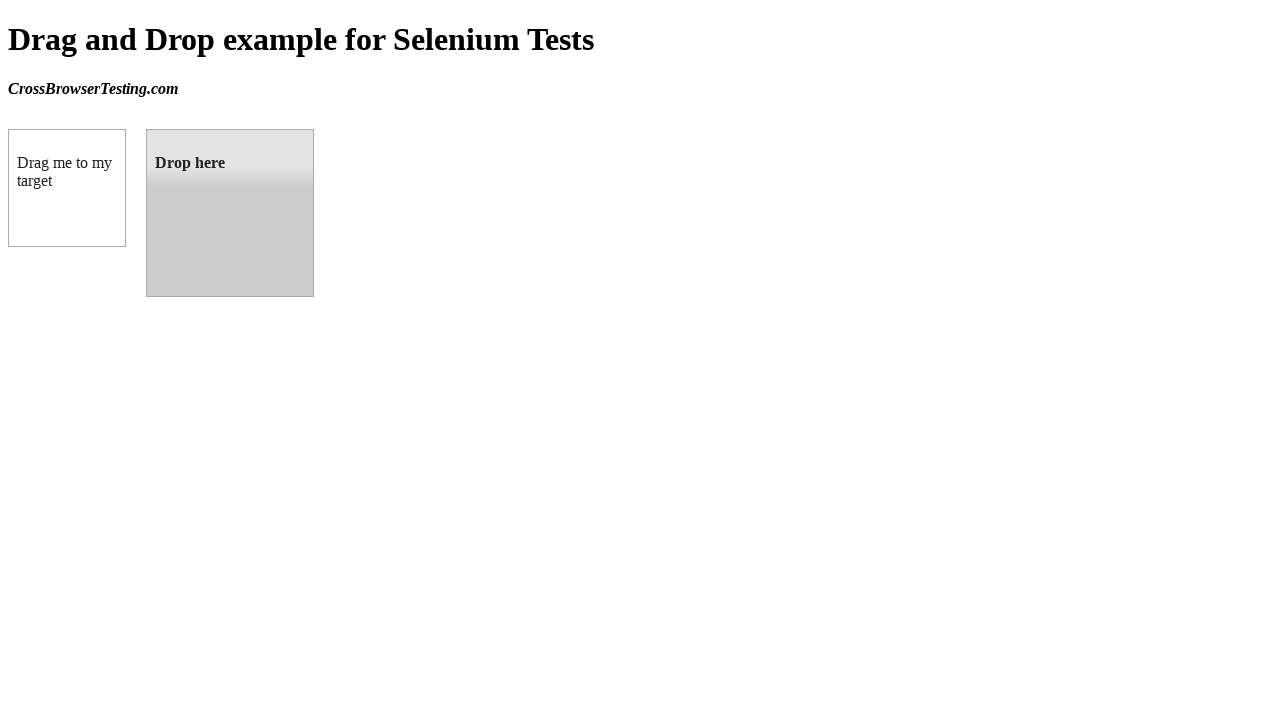

Dragged box A onto box B at (230, 213)
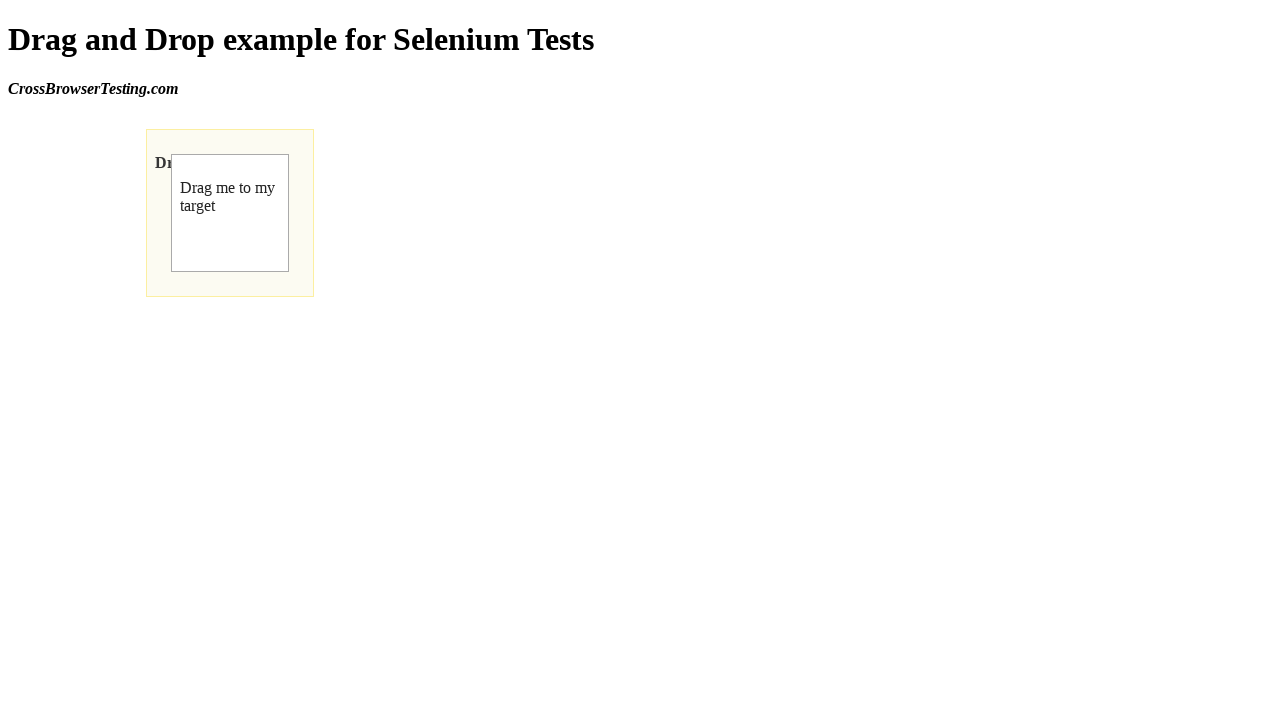

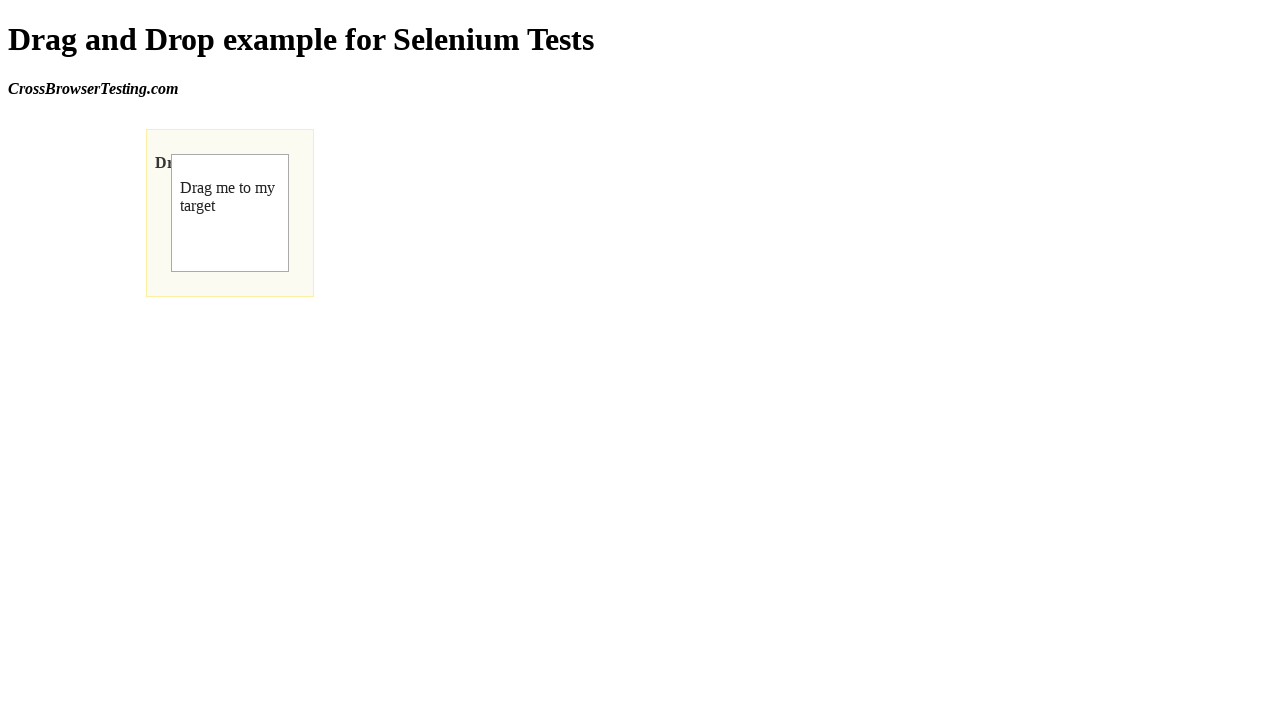